Tests JavaScript alert handling on a practice page by entering a name, triggering an alert with OK button, accepting it, then triggering a confirmation alert and dismissing it

Starting URL: https://rahulshettyacademy.com/AutomationPractice/

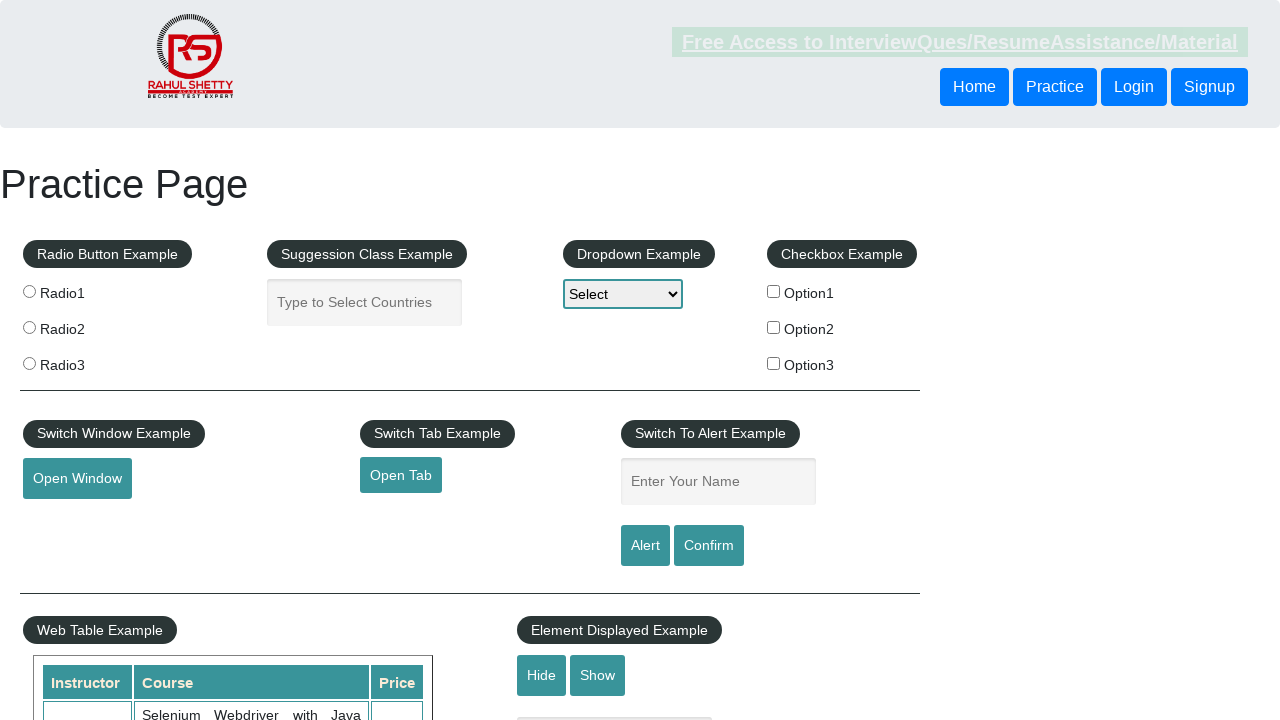

Waited for name input field to be visible
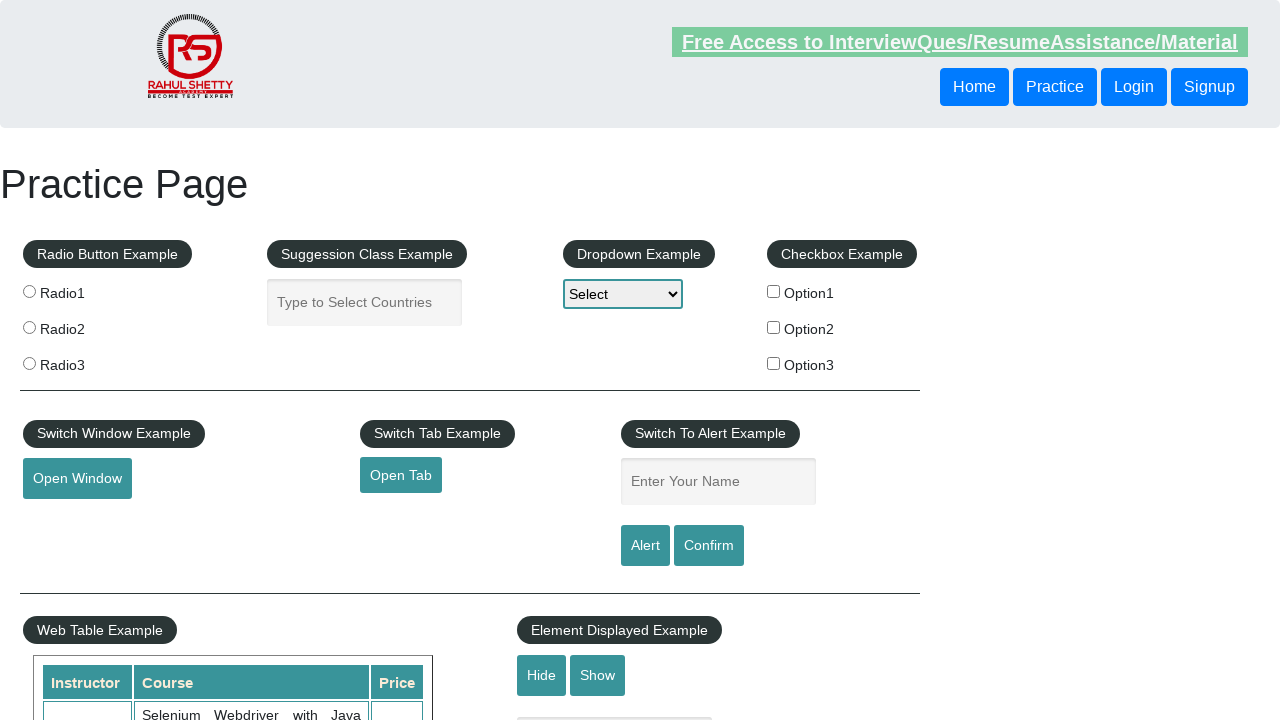

Filled name field with 'Kunal Chavan' for simple alert test on input[name='enter-name']
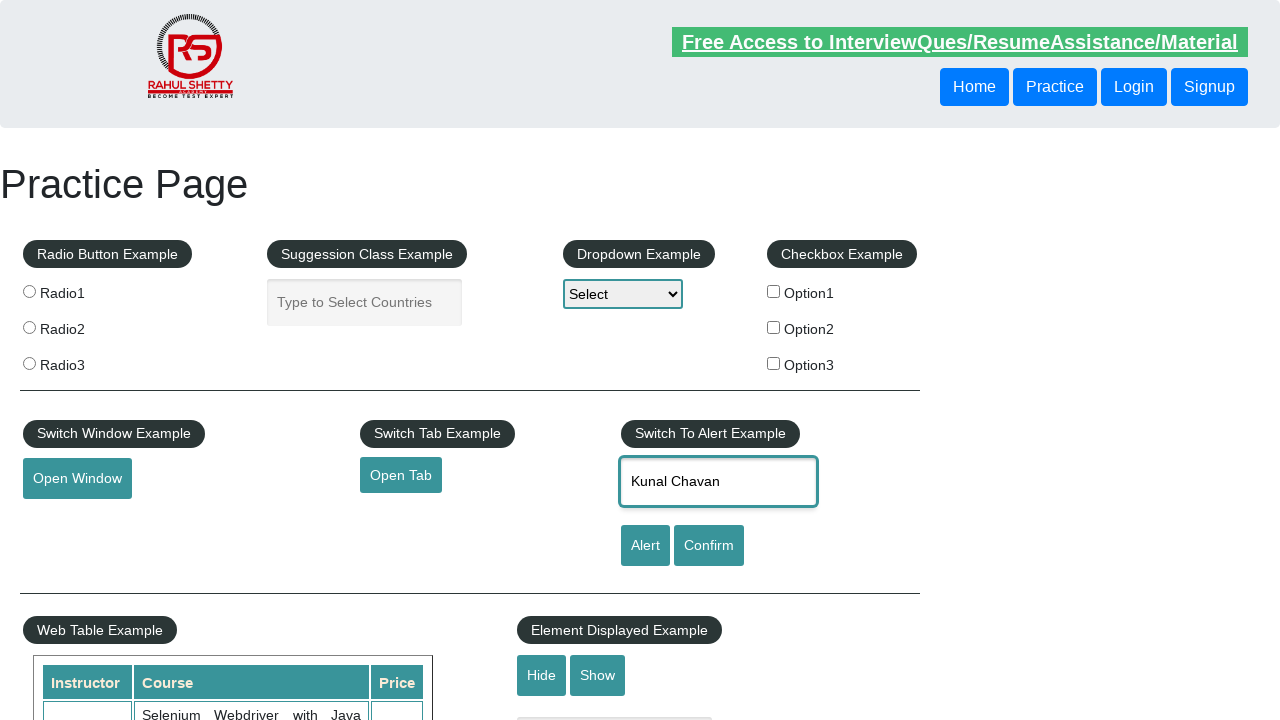

Clicked alert button to trigger simple alert at (645, 546) on #alertbtn
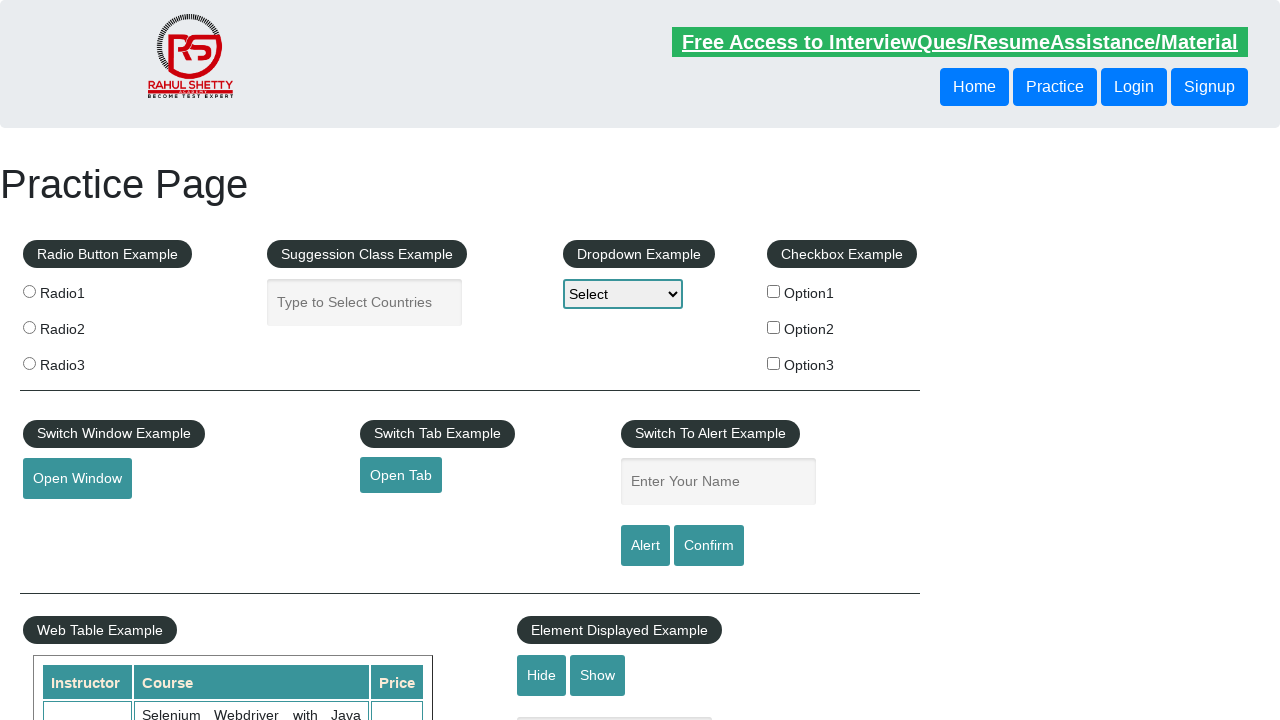

Set up dialog handler to accept alert
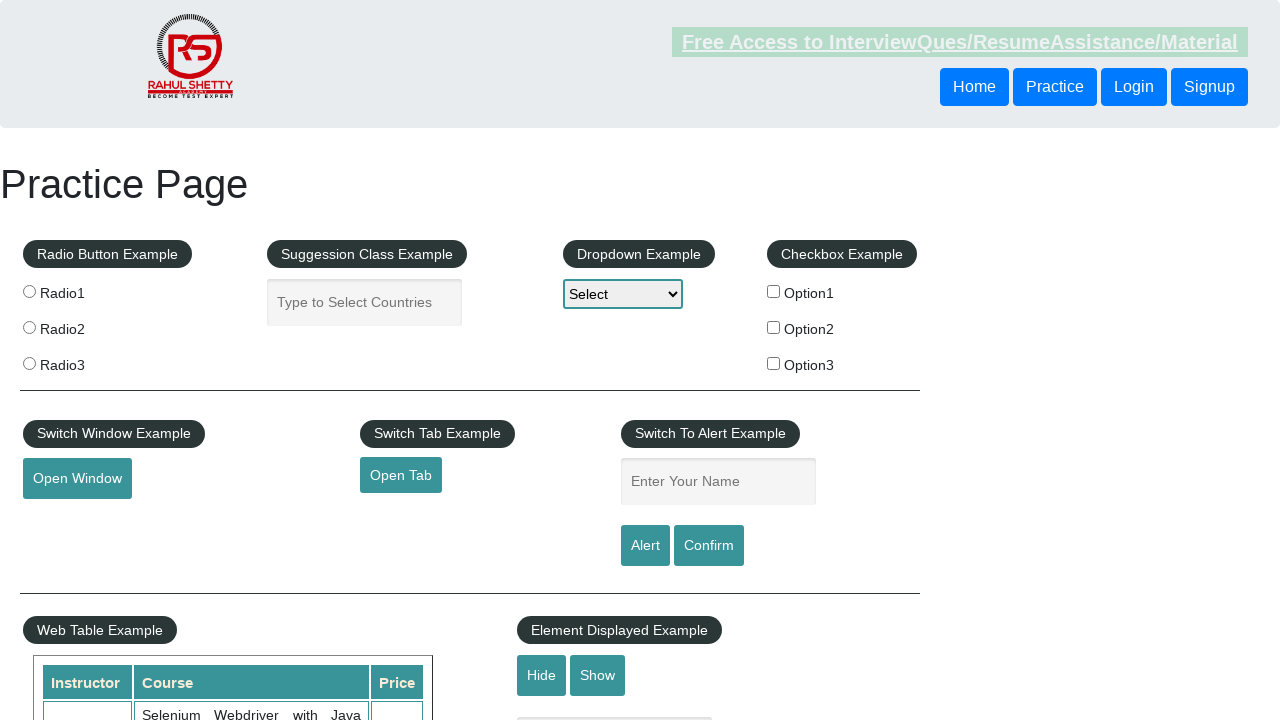

Waited for alert processing to complete
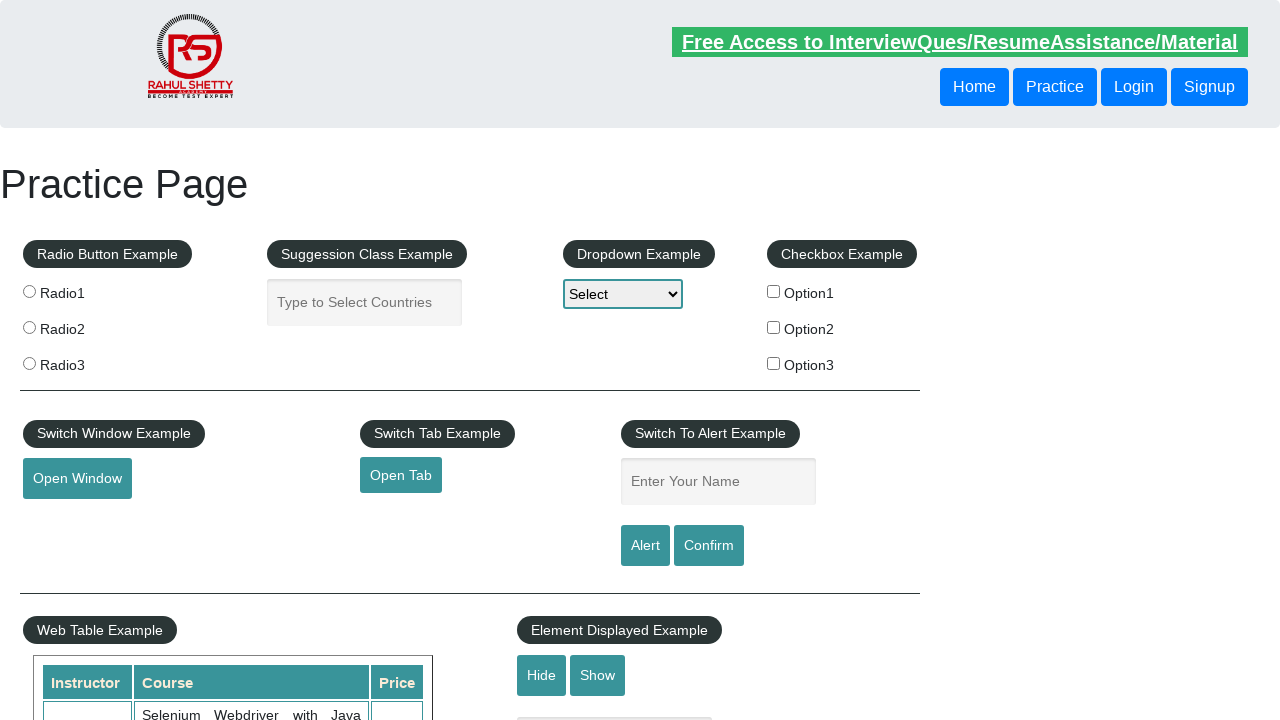

Filled name field with 'Kunal Chavan' for confirmation alert test on input[name='enter-name']
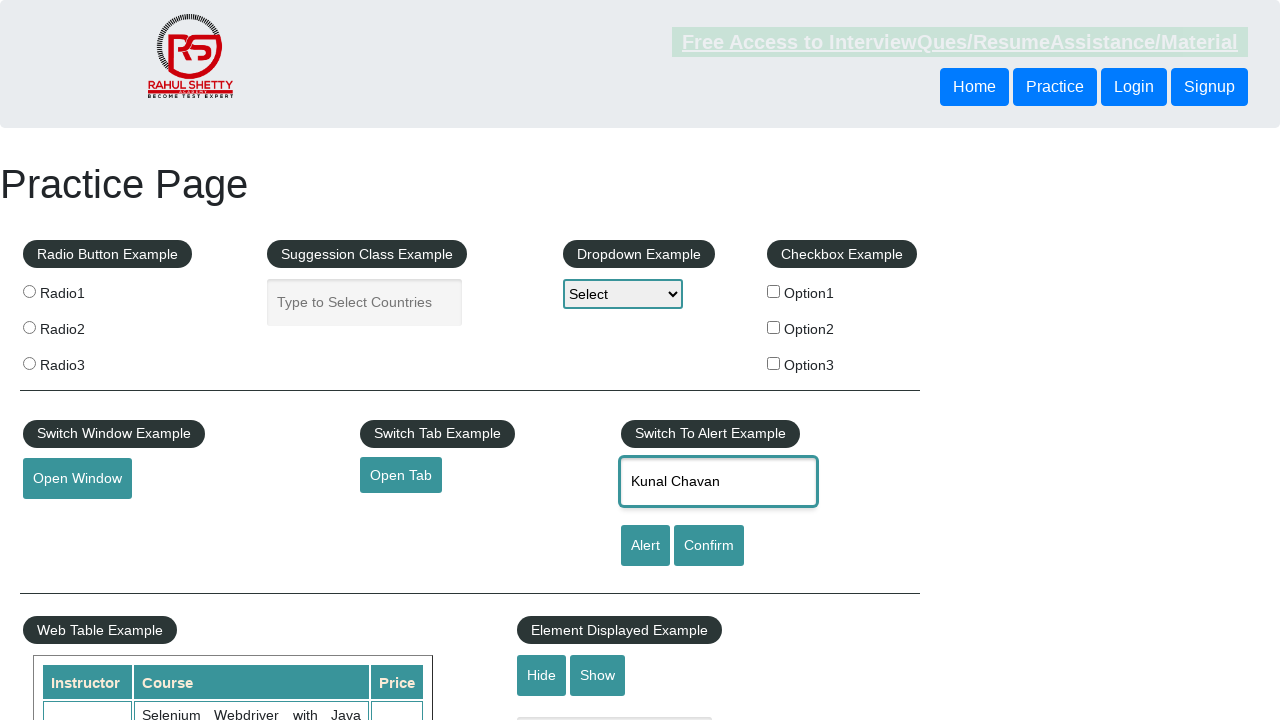

Clicked confirm button to trigger confirmation alert at (709, 546) on #confirmbtn
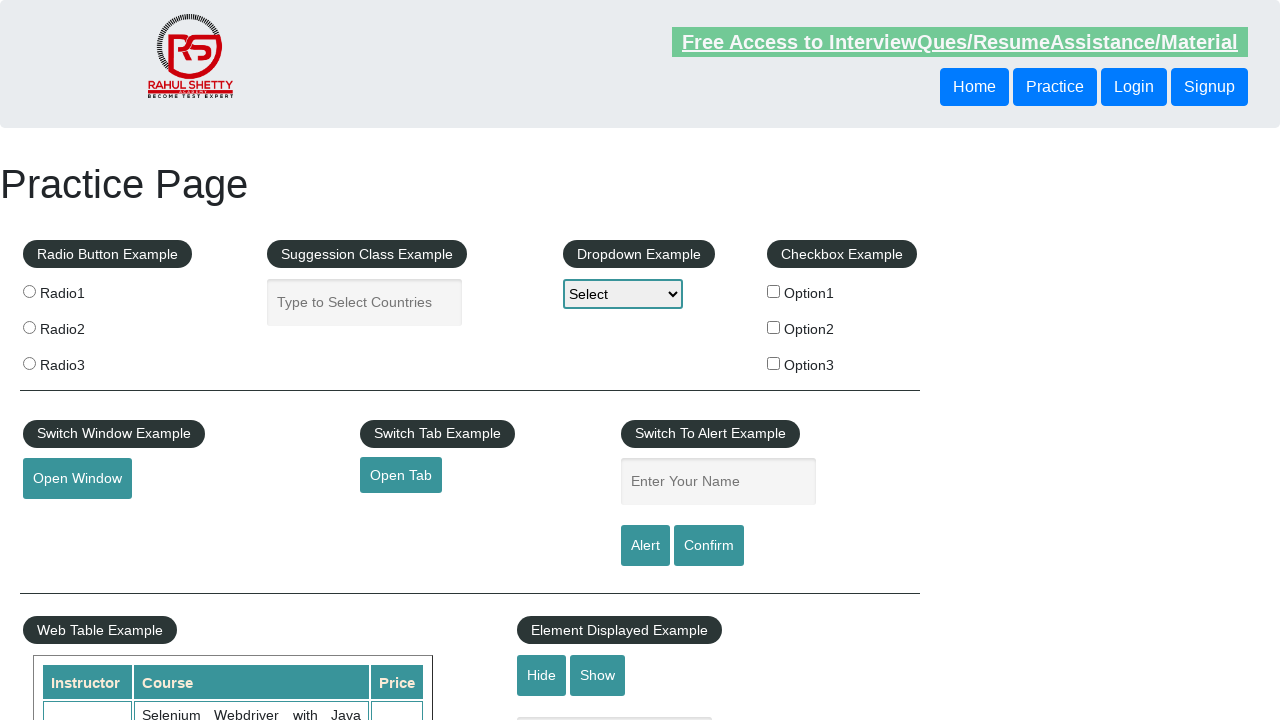

Set up dialog handler to dismiss confirmation alert
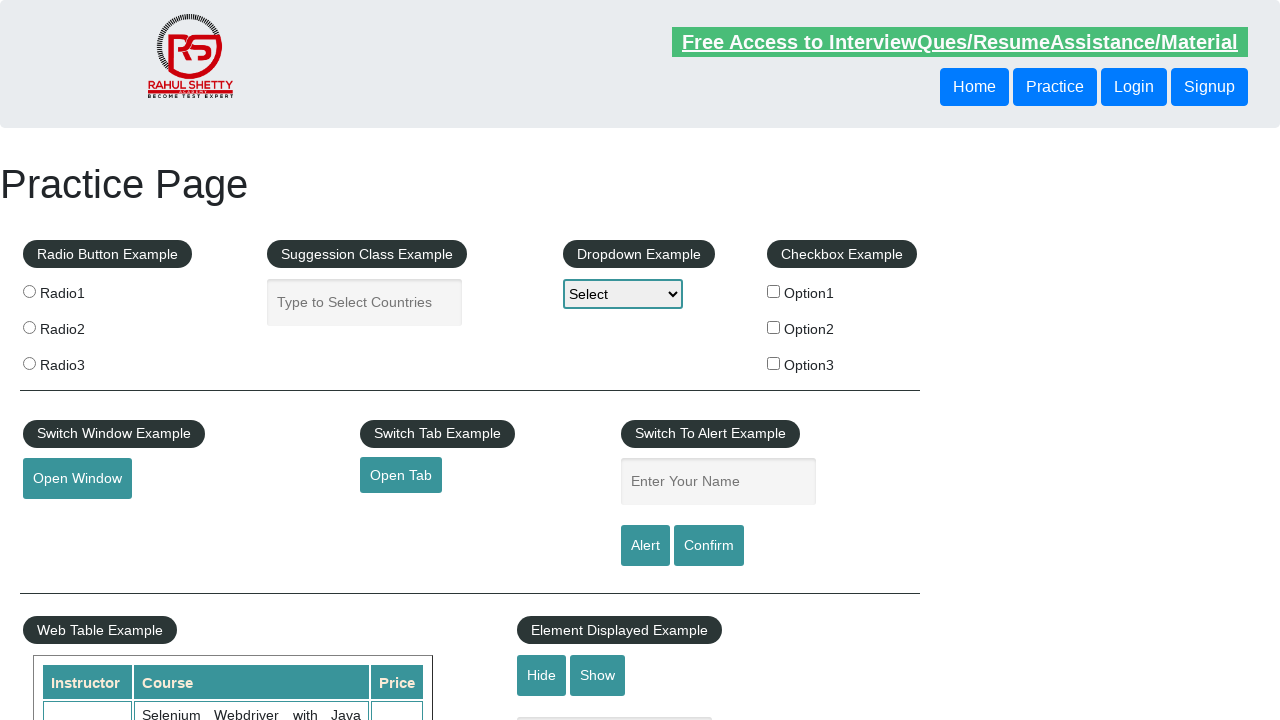

Waited for confirmation alert dismissal to complete
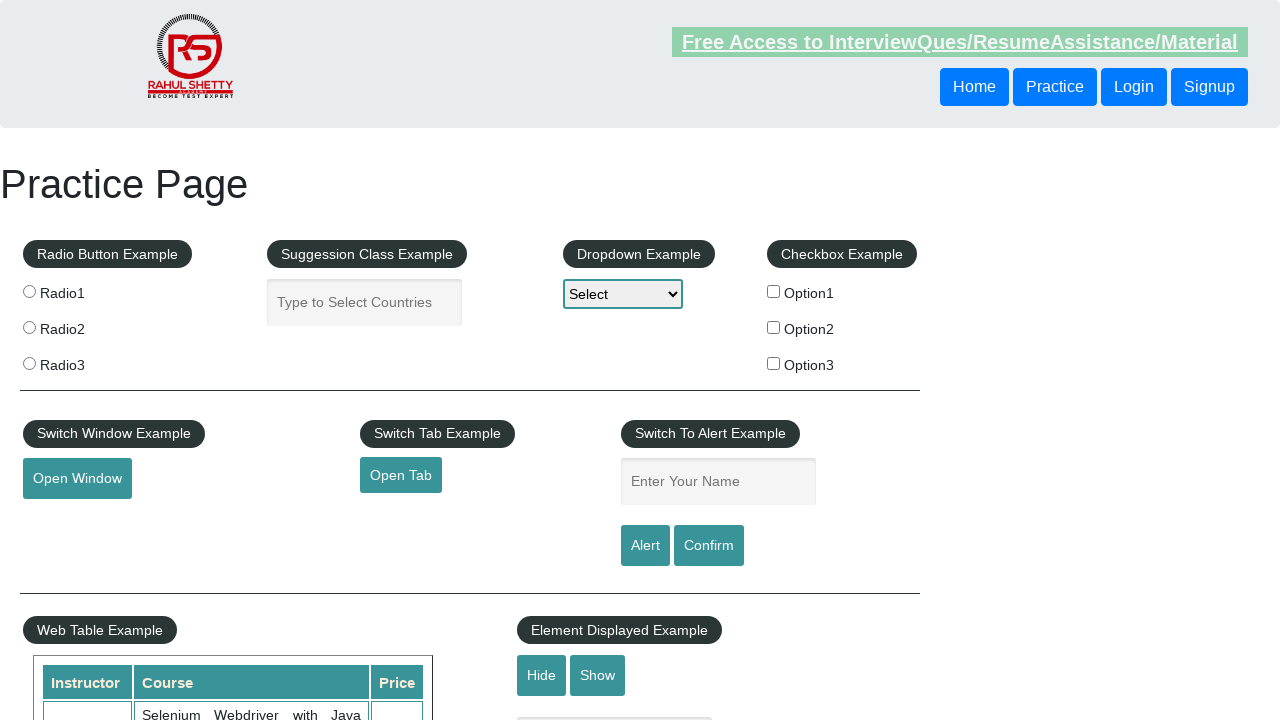

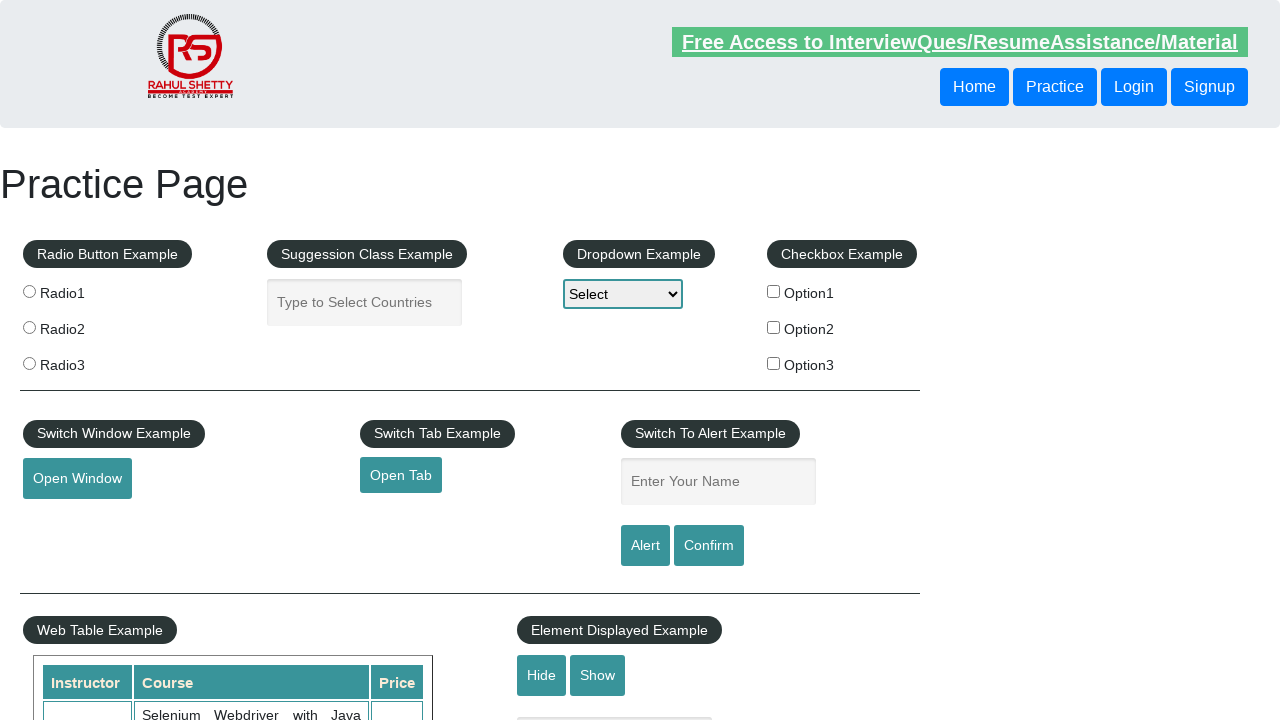